Tests the Web Tables feature on demoqa.com by navigating to Elements menu, opening Web Tables section, clicking Add button, and filling out a registration form.

Starting URL: https://demoqa.com/

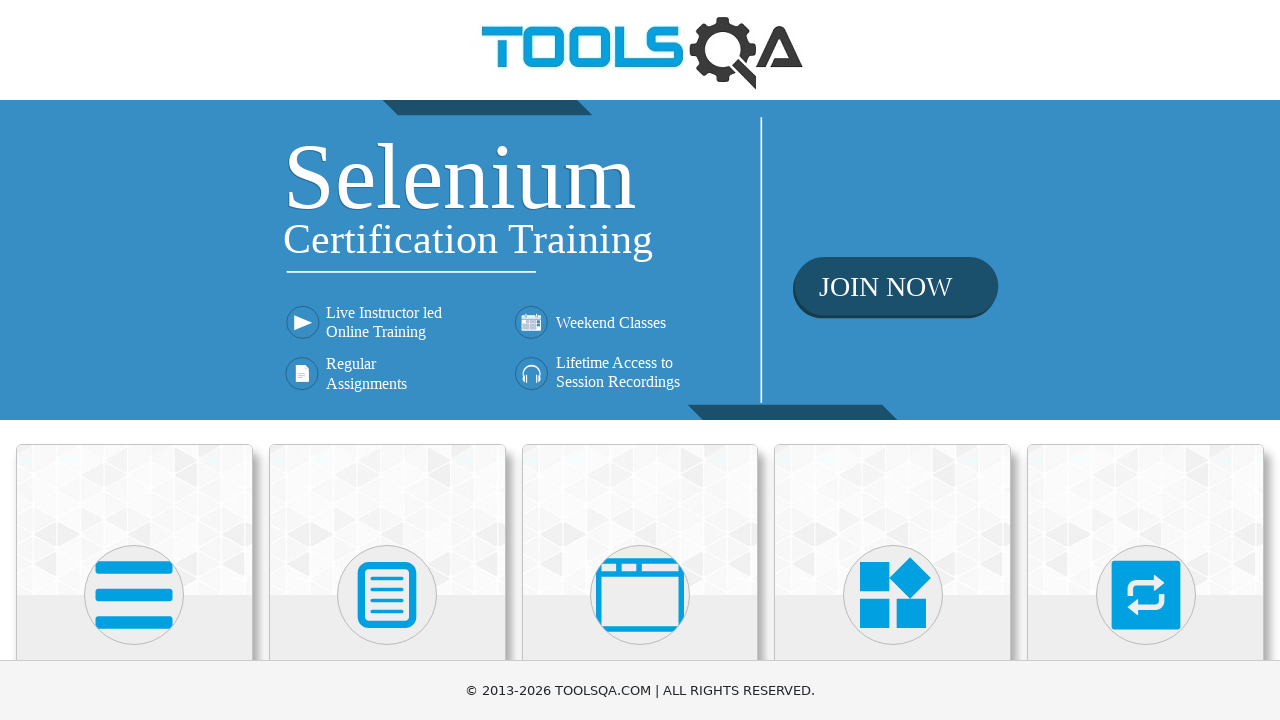

Clicked on Elements menu card at (134, 520) on div.card:has-text('Elements')
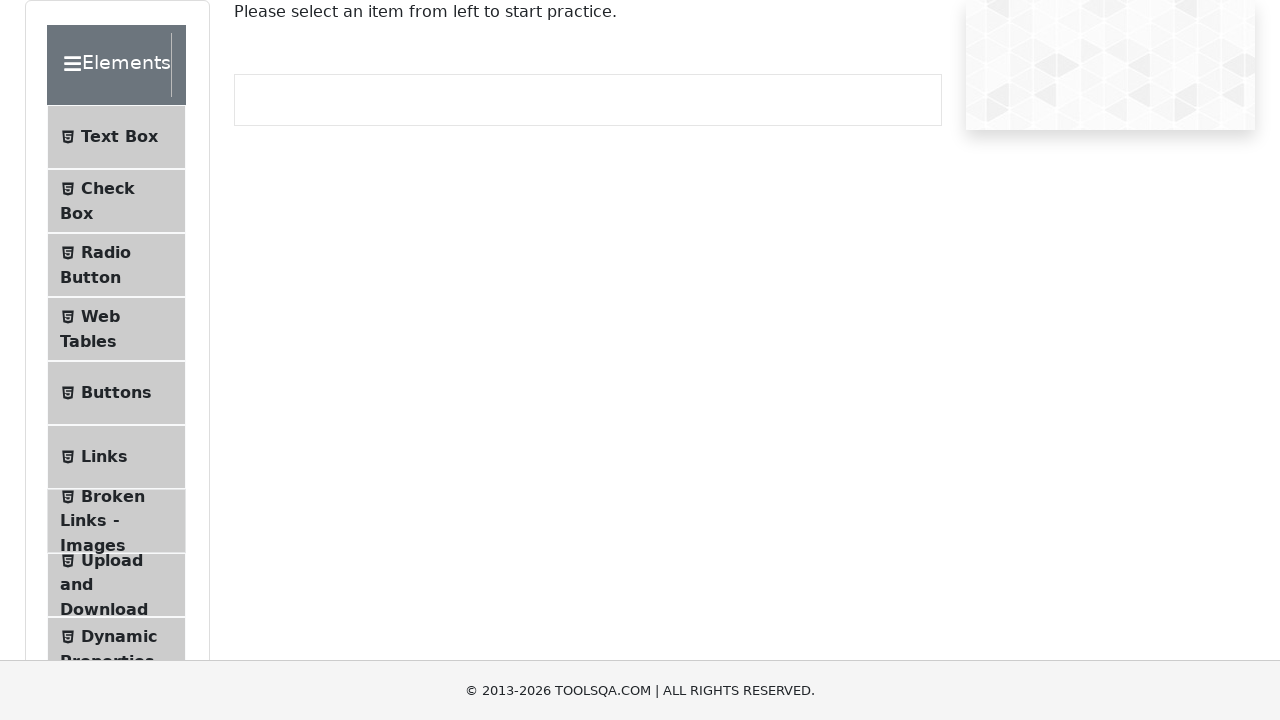

Clicked on Web Tables in the left menu at (100, 316) on text=Web Tables
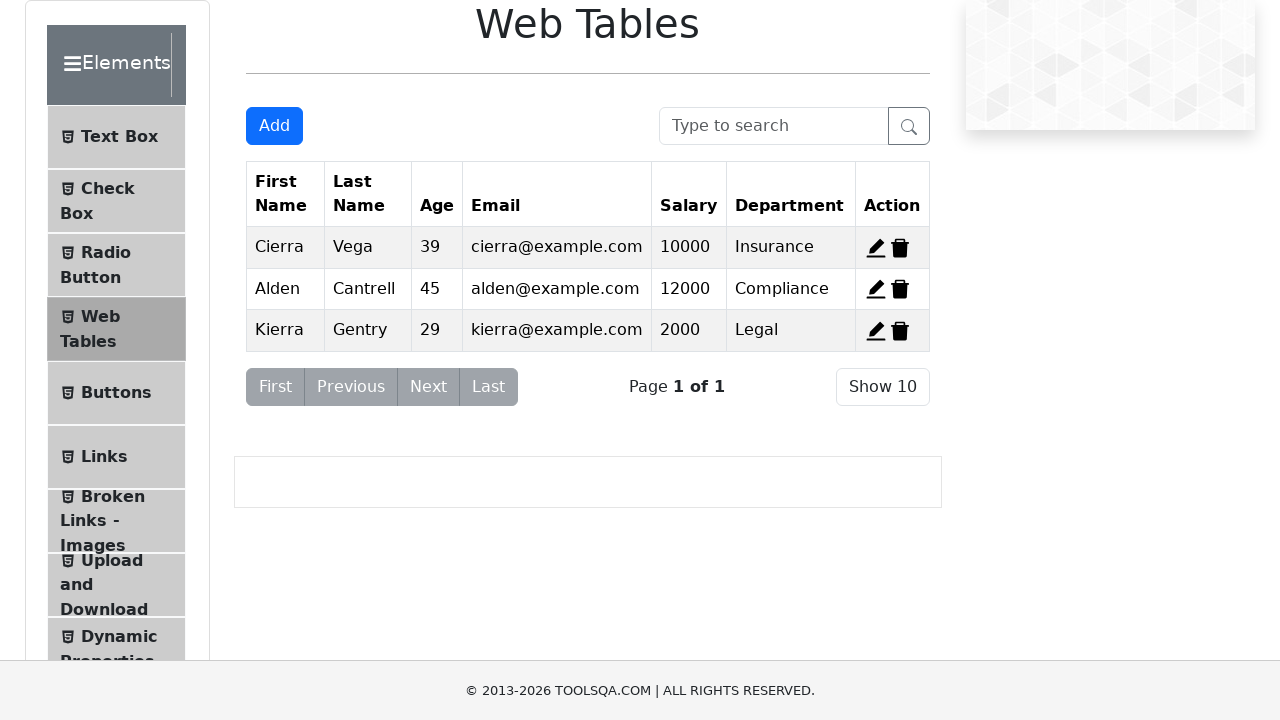

Clicked Add button to open registration form at (274, 126) on #addNewRecordButton
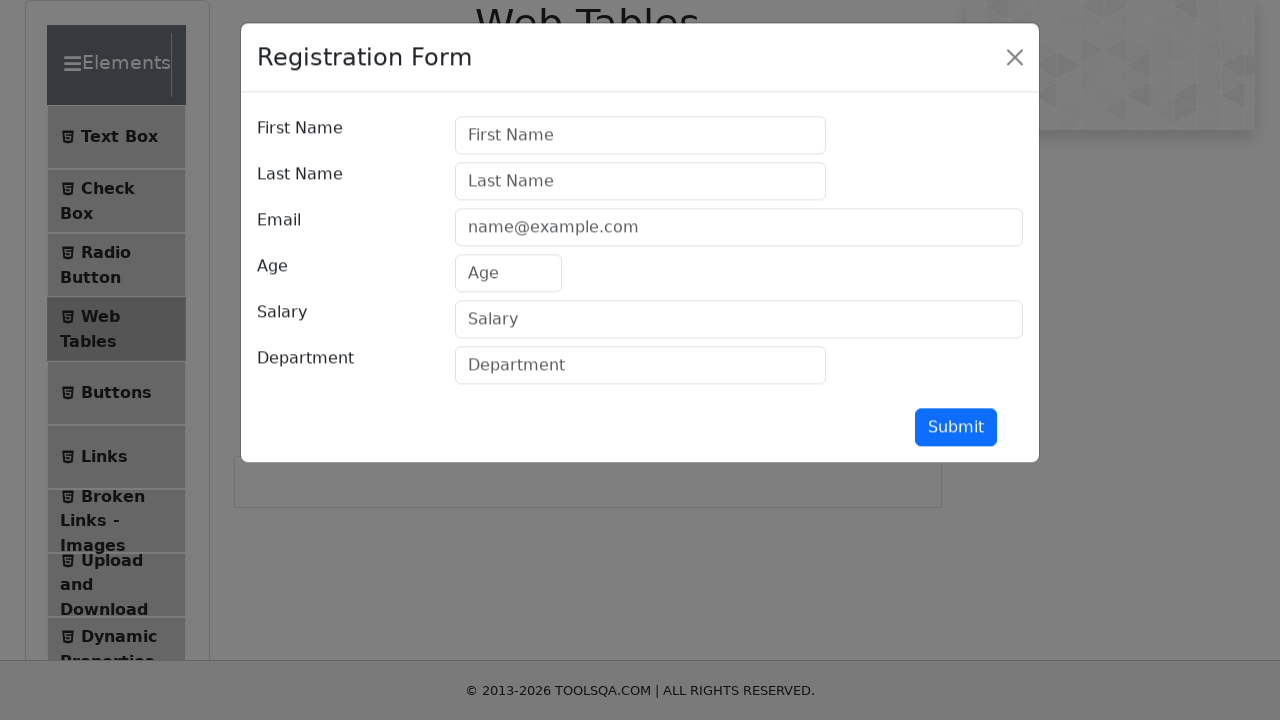

Registration form modal appeared
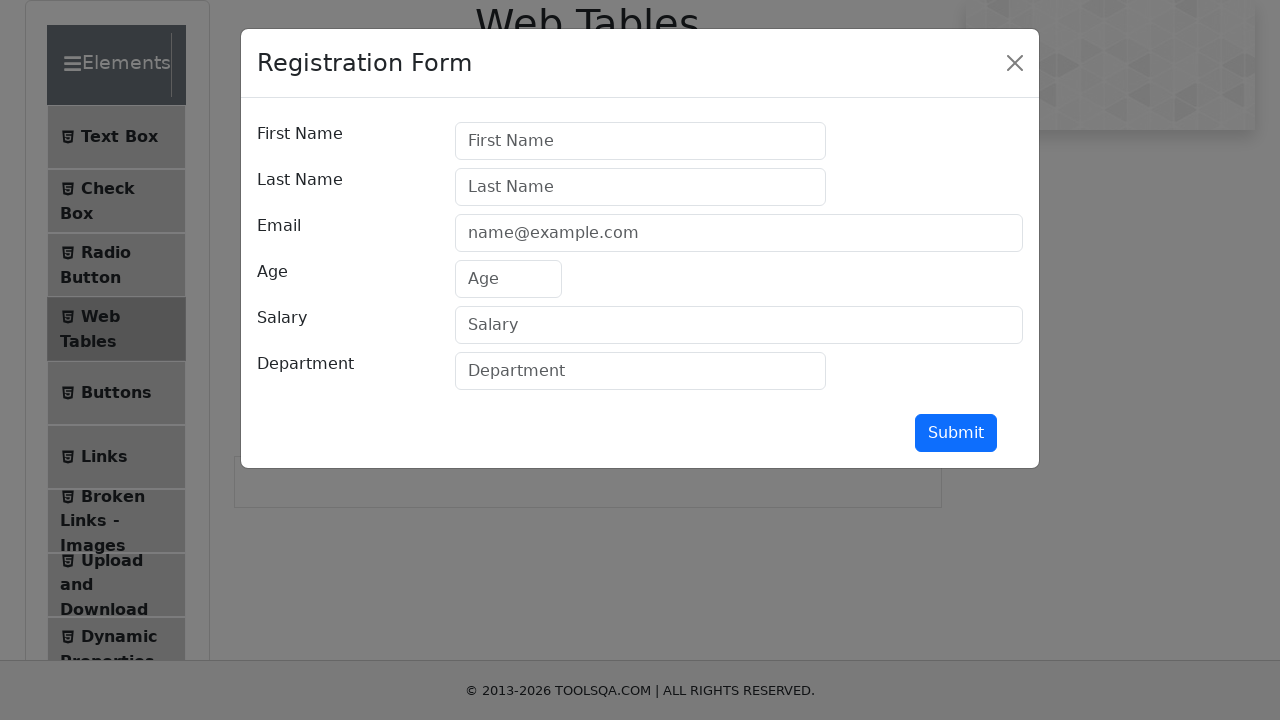

Filled firstName field with 'Michael' on #firstName
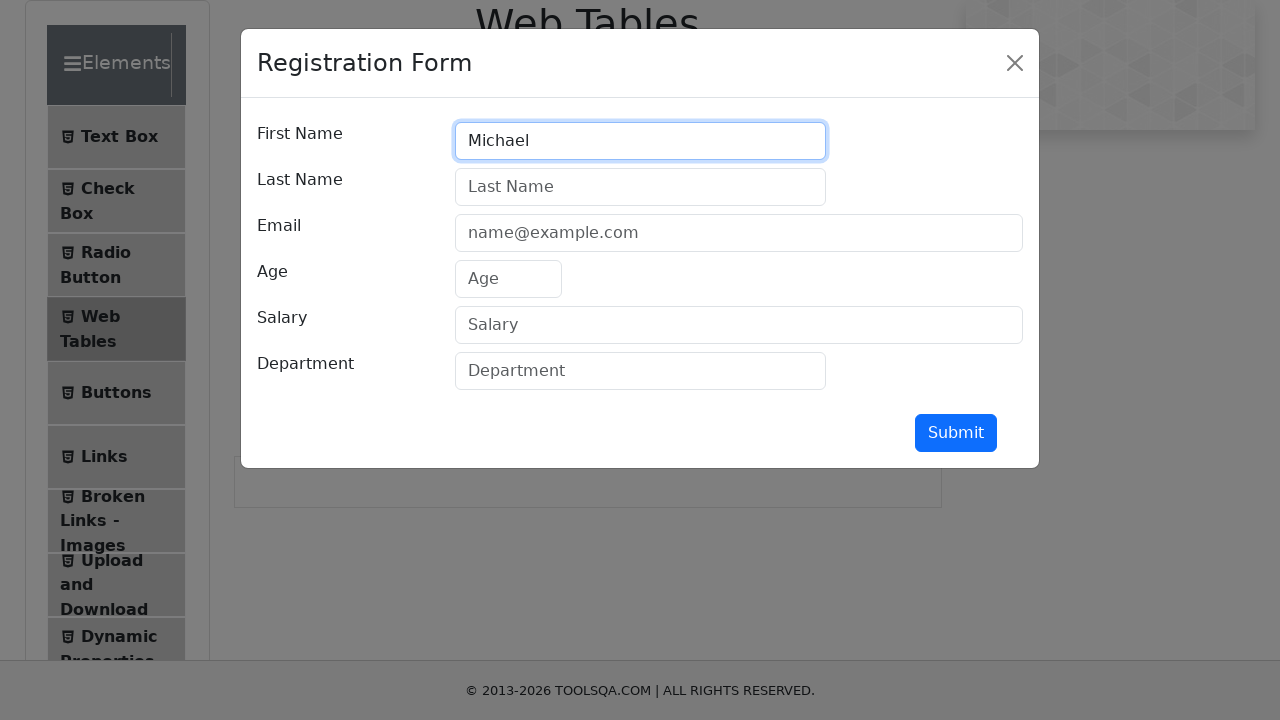

Filled lastName field with 'Johnson' on #lastName
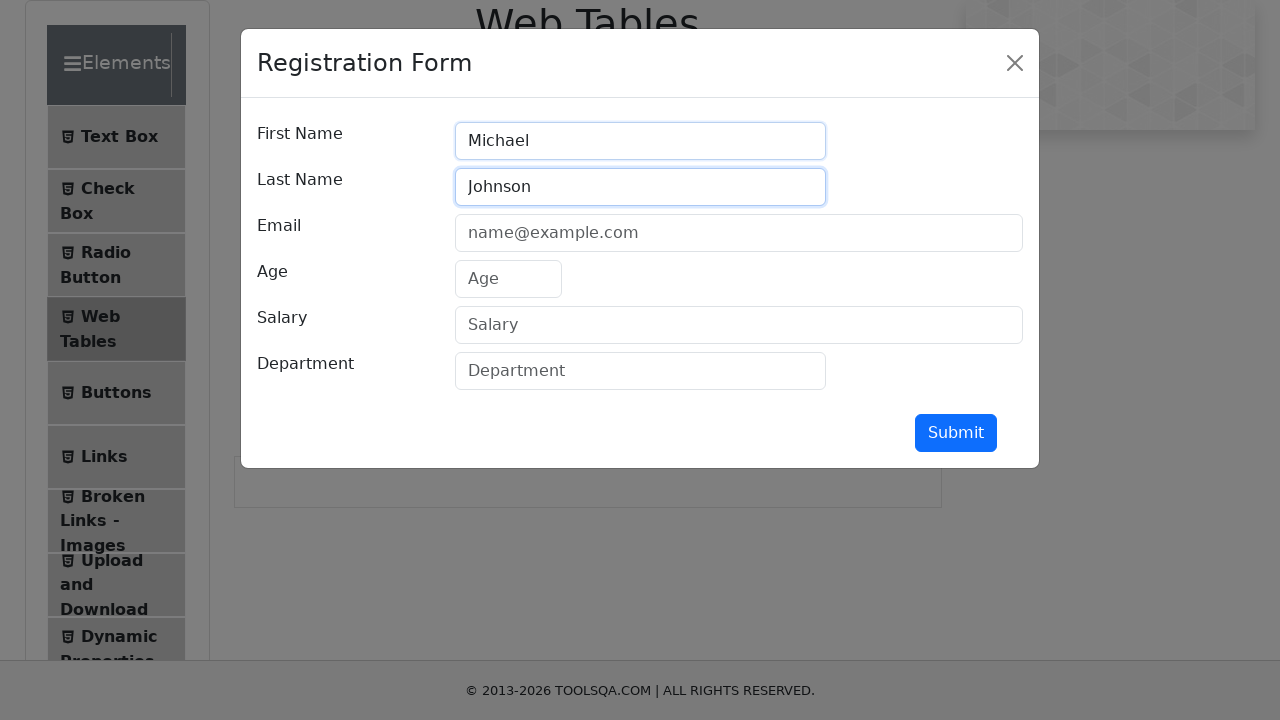

Filled userEmail field with 'michael.johnson@example.com' on #userEmail
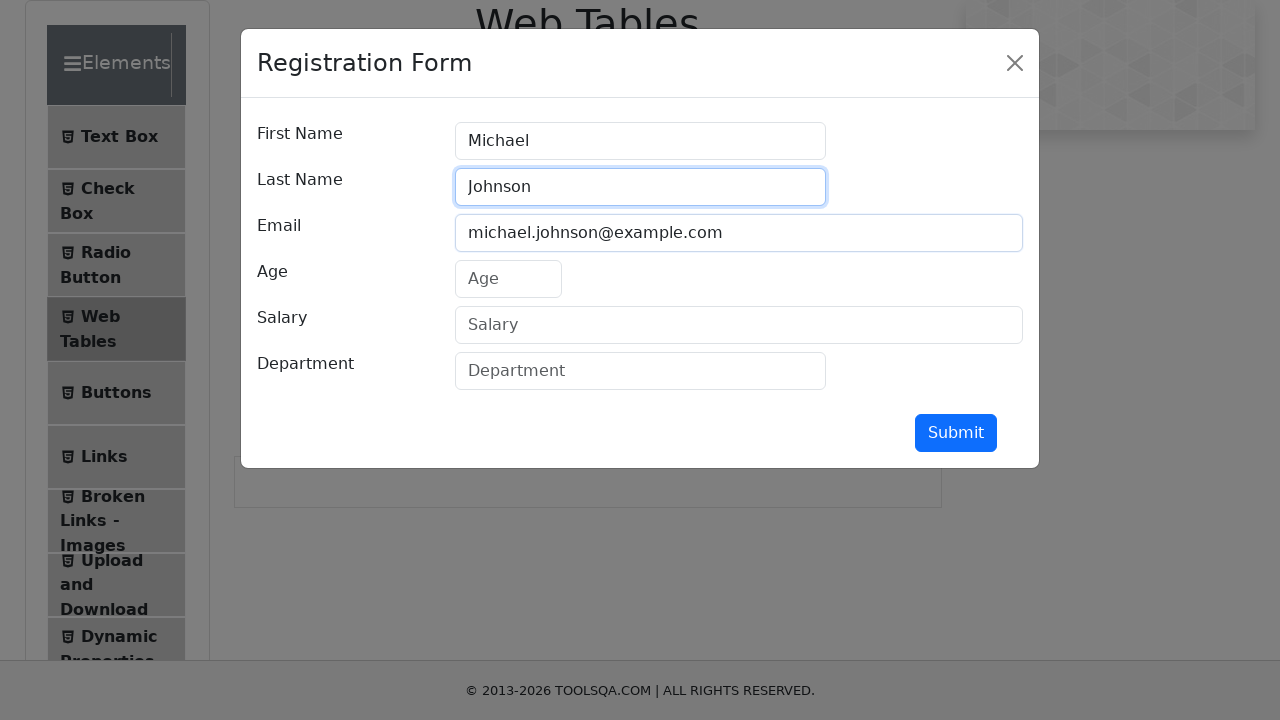

Filled age field with '32' on #age
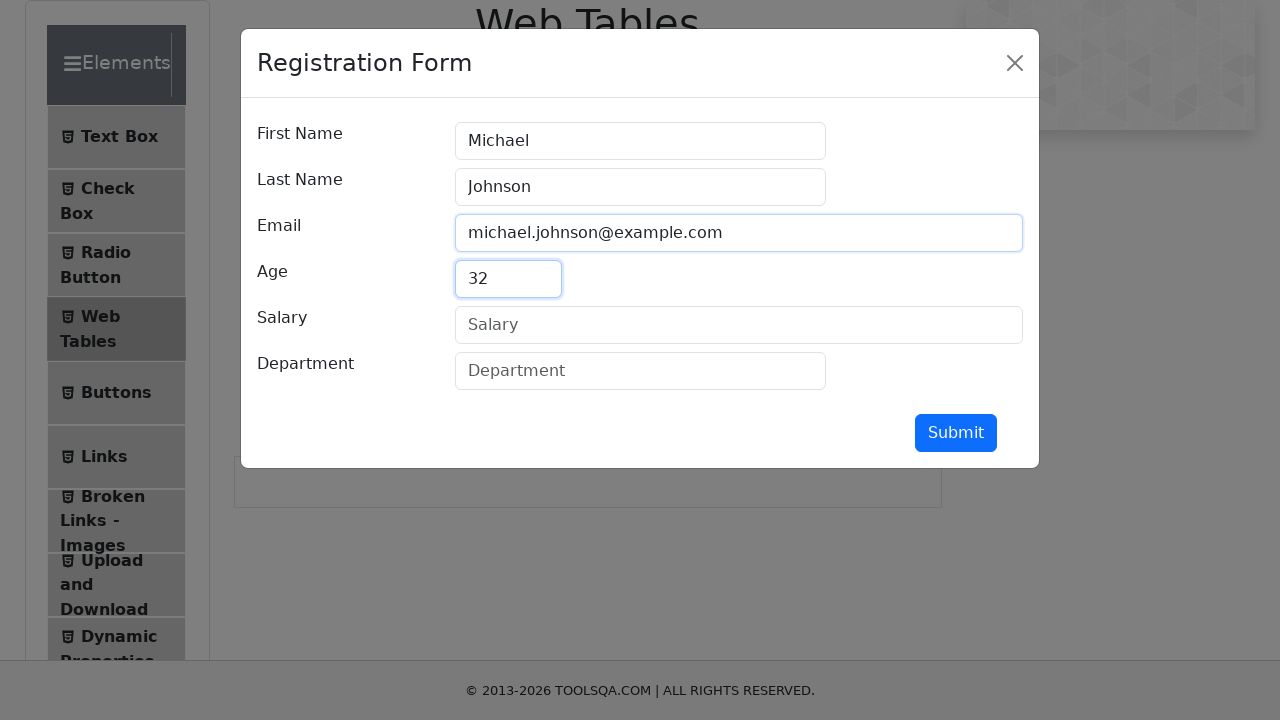

Filled salary field with '75000' on #salary
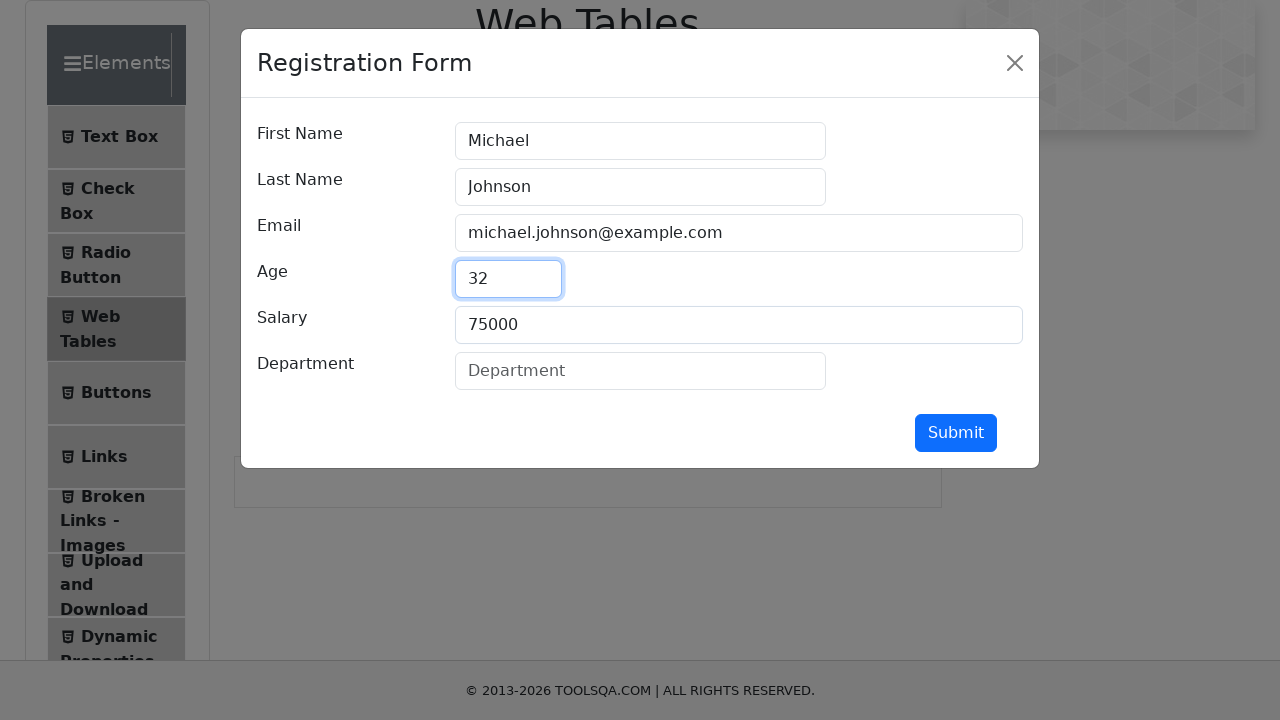

Filled department field with 'Engineering' on #department
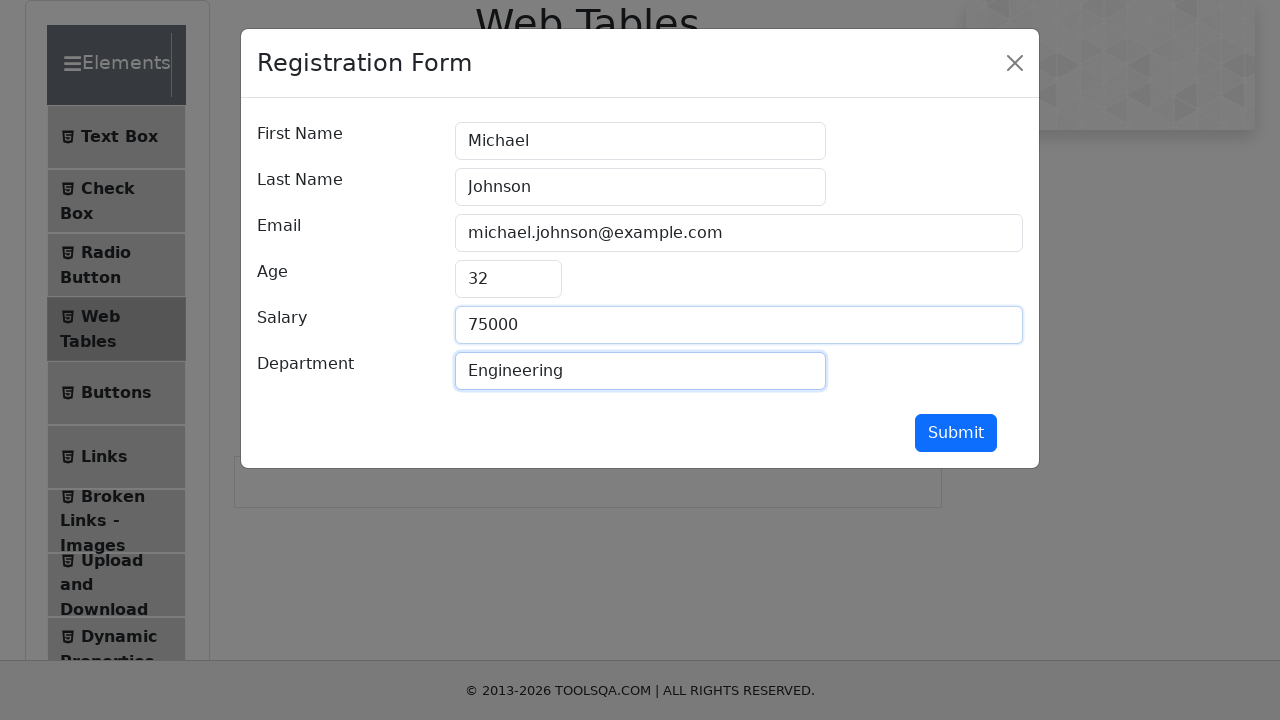

Clicked submit button to submit the registration form at (956, 433) on #submit
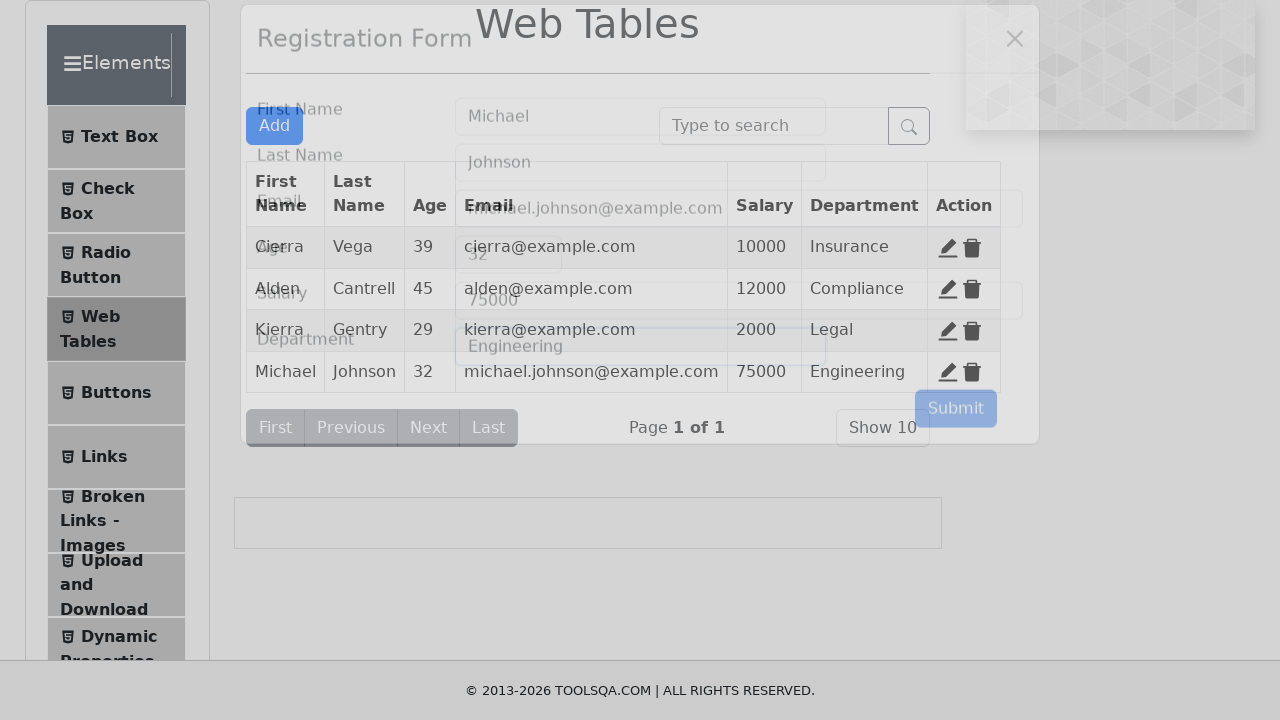

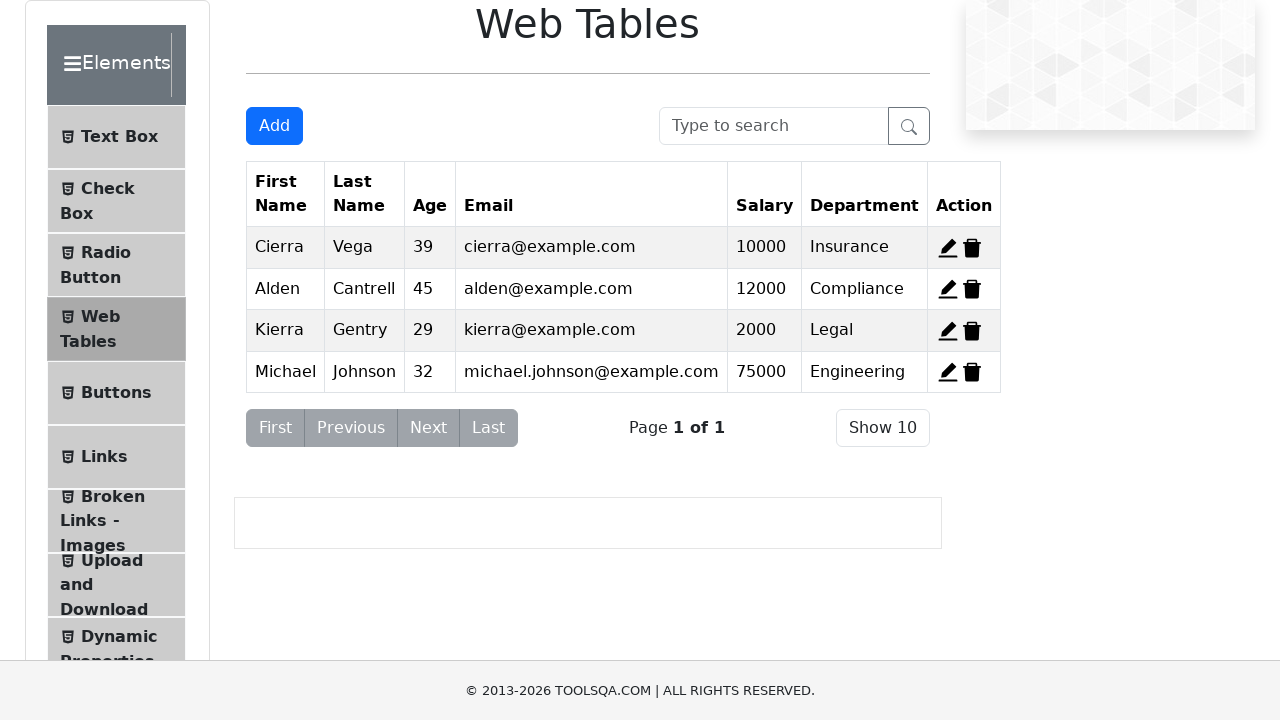